Tests filtering to display only completed items by clicking the Completed link

Starting URL: https://demo.playwright.dev/todomvc

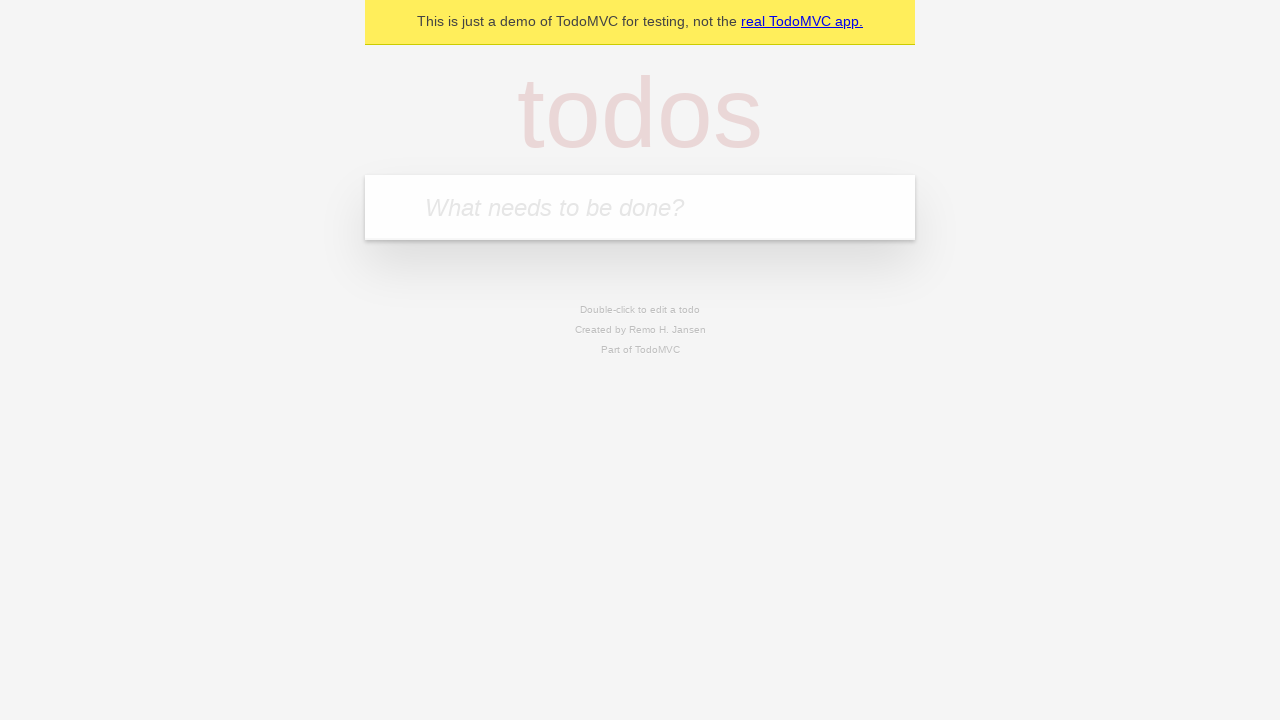

Filled todo input with 'buy some cheese' on internal:attr=[placeholder="What needs to be done?"i]
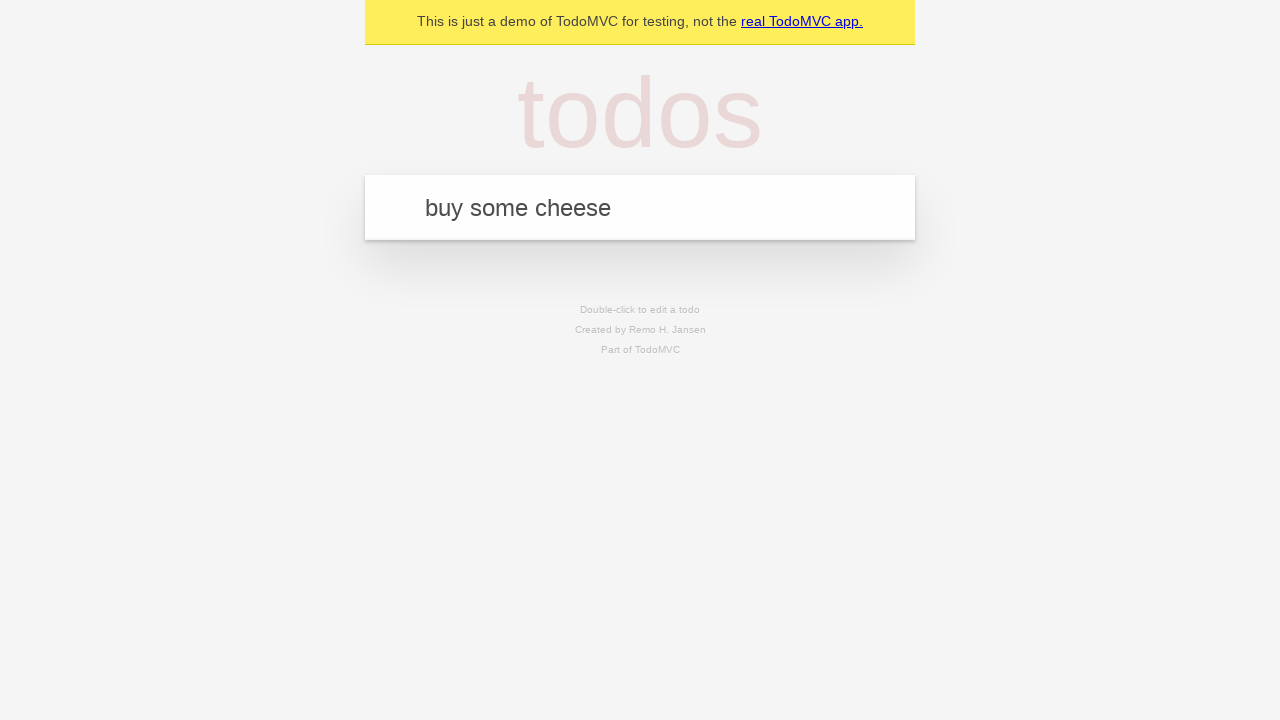

Pressed Enter to add first todo on internal:attr=[placeholder="What needs to be done?"i]
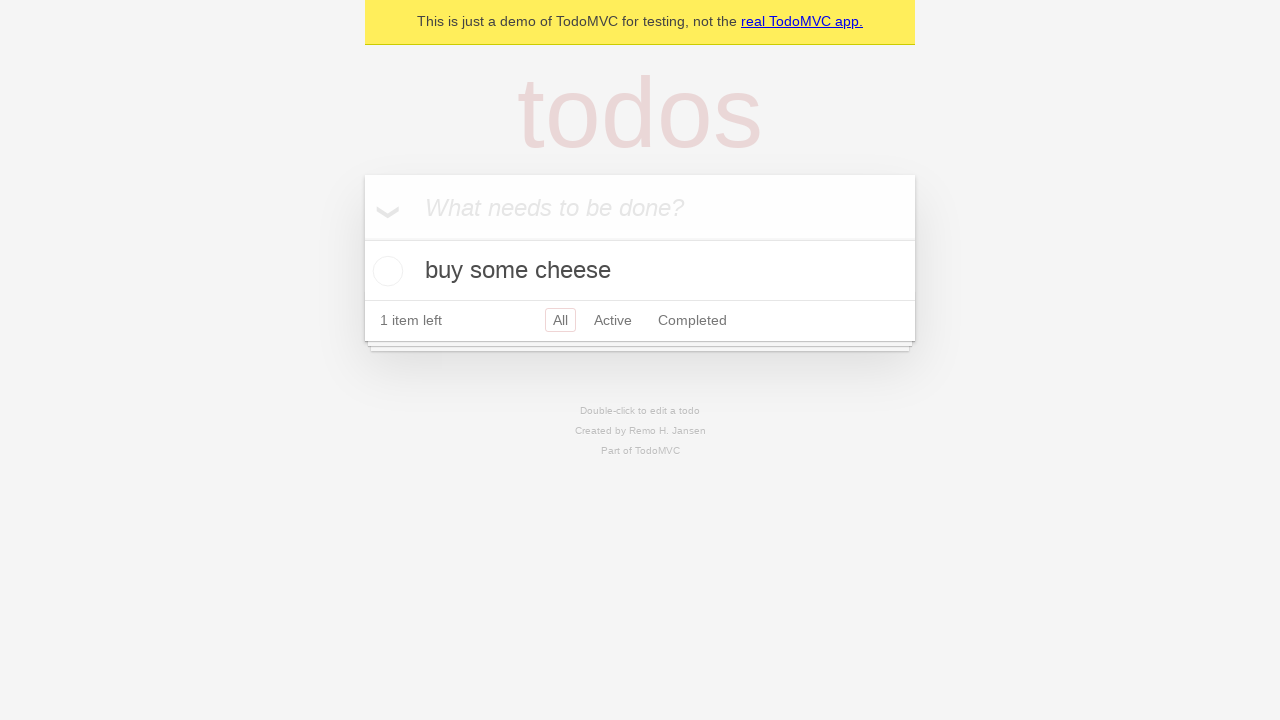

Filled todo input with 'feed the cat' on internal:attr=[placeholder="What needs to be done?"i]
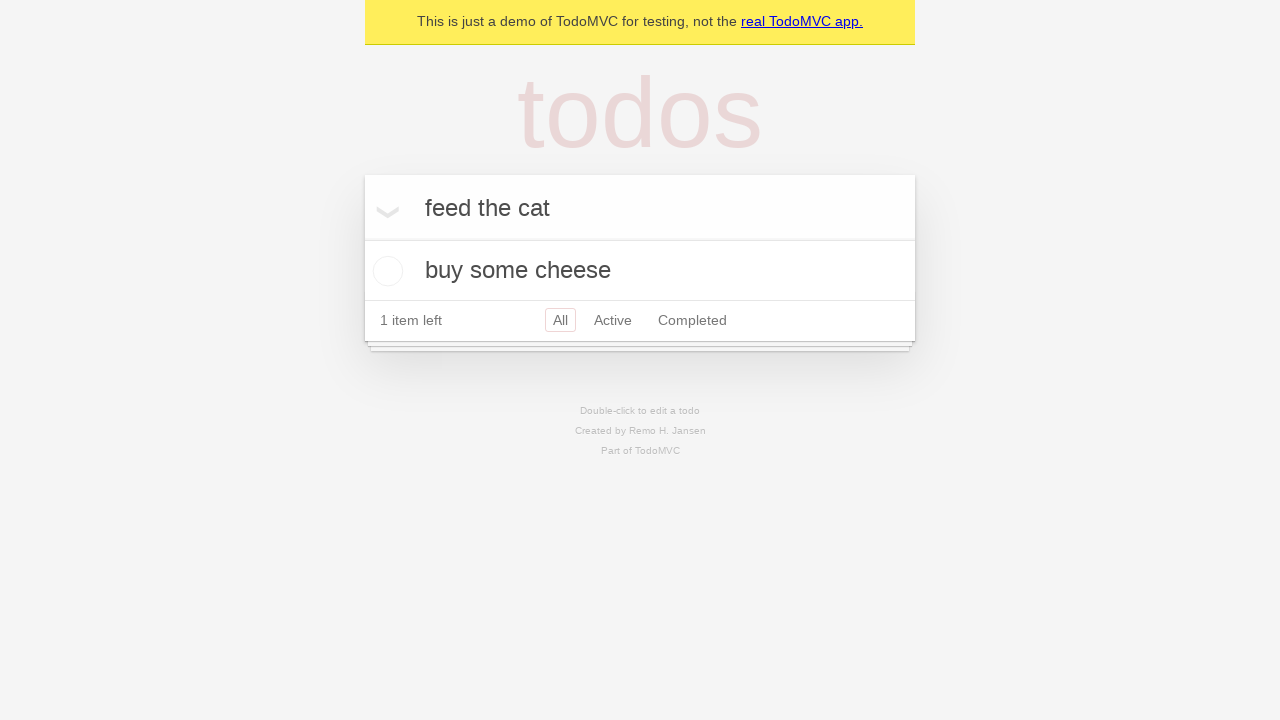

Pressed Enter to add second todo on internal:attr=[placeholder="What needs to be done?"i]
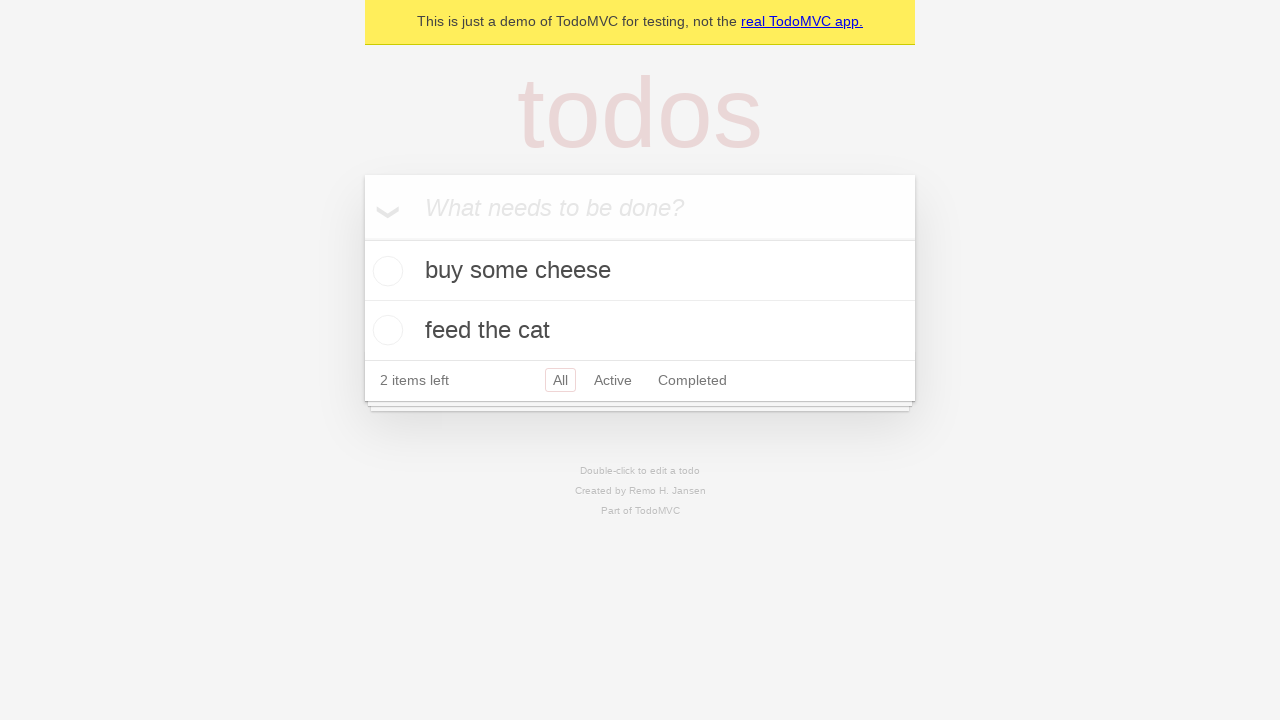

Filled todo input with 'book a doctors appointment' on internal:attr=[placeholder="What needs to be done?"i]
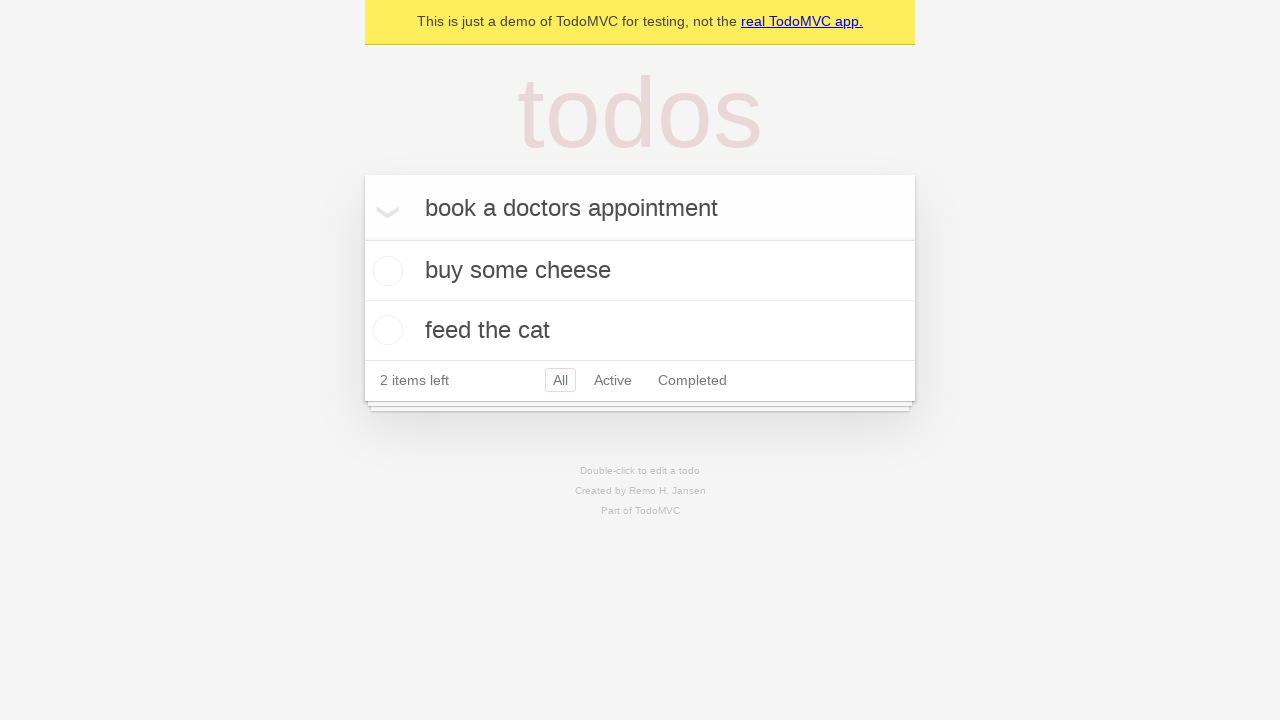

Pressed Enter to add third todo on internal:attr=[placeholder="What needs to be done?"i]
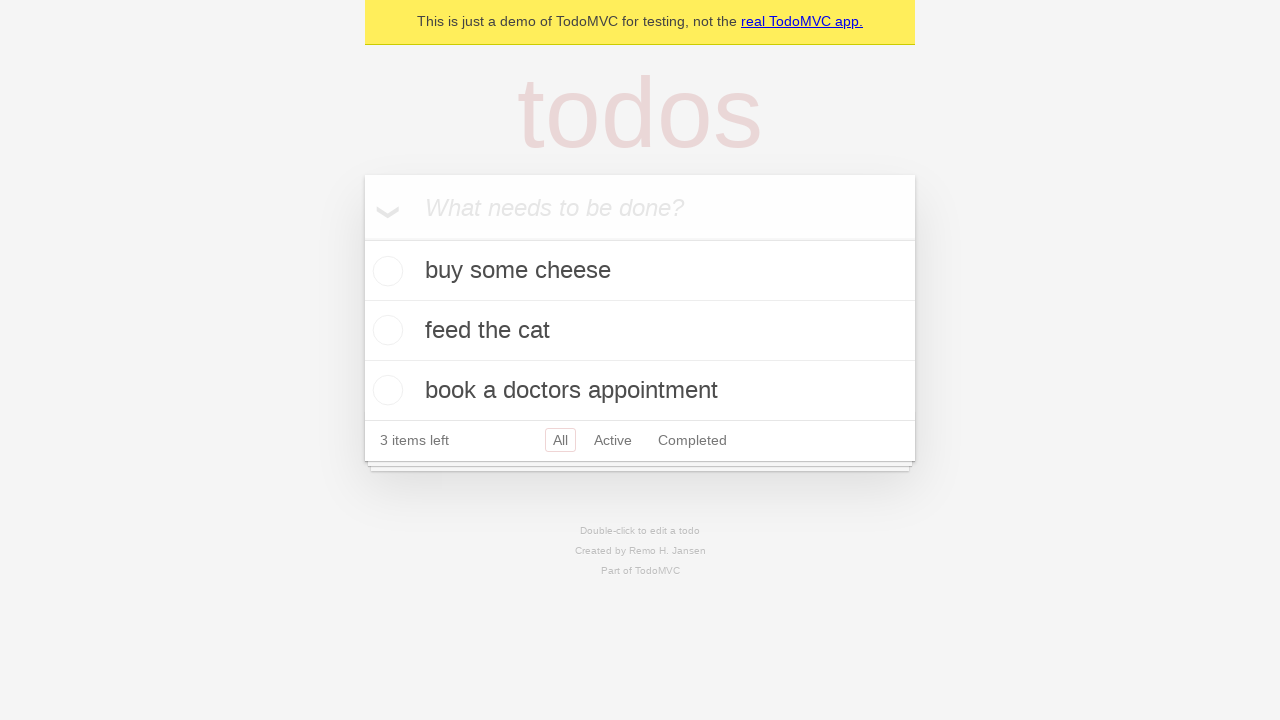

Checked the second todo item checkbox at (385, 330) on internal:testid=[data-testid="todo-item"s] >> nth=1 >> internal:role=checkbox
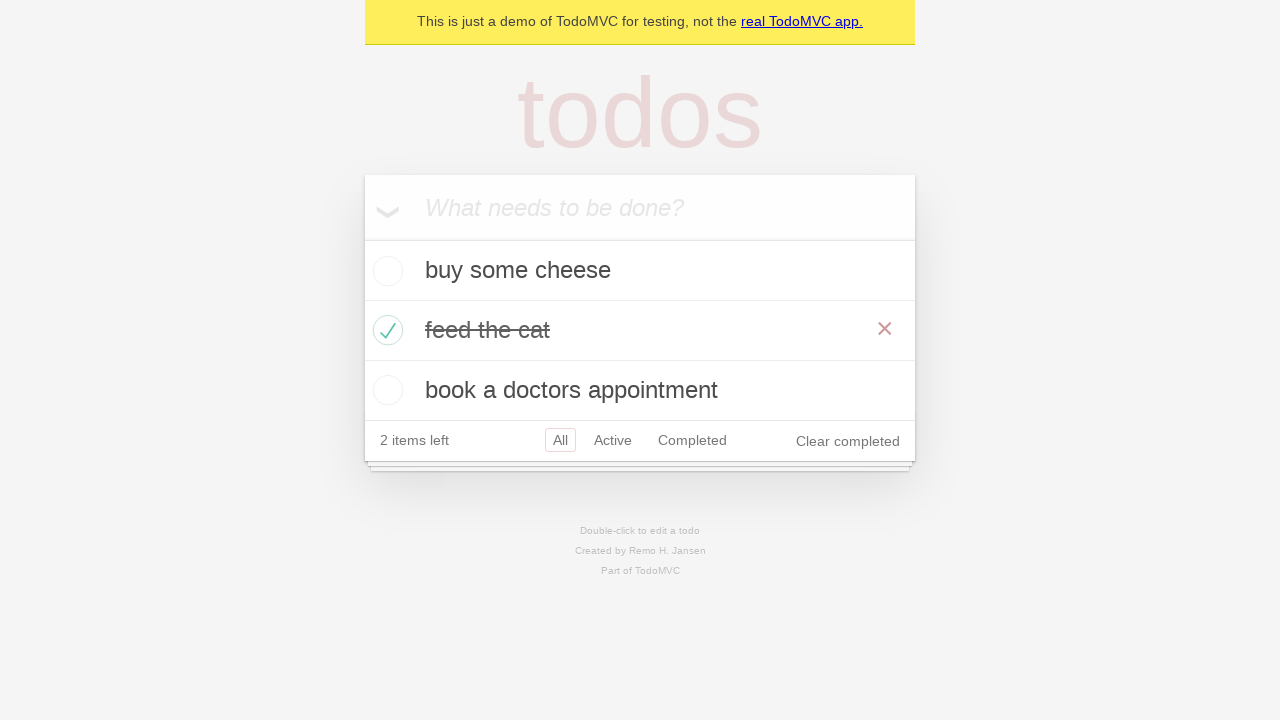

Clicked Completed filter link to display only completed items at (692, 440) on internal:role=link[name="Completed"i]
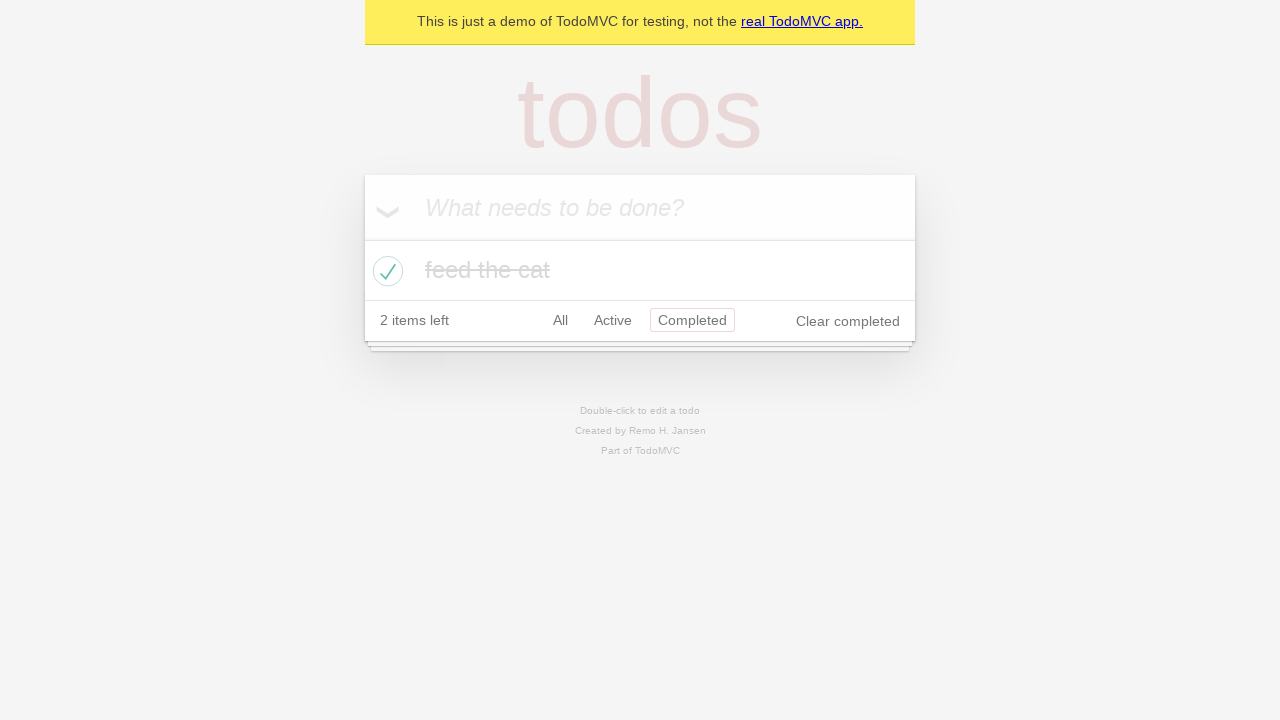

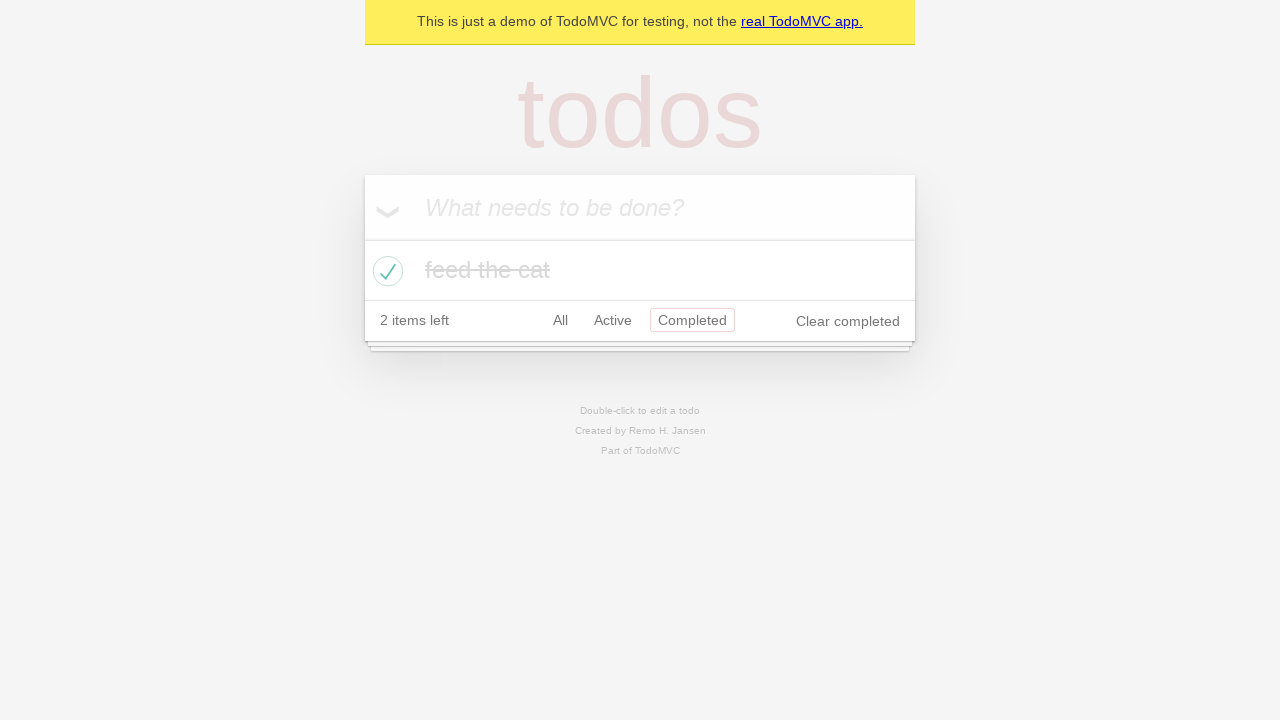